Navigates to the Race testnet blockchain explorer and waits for the page to load

Starting URL: https://testnet.racescan.io/

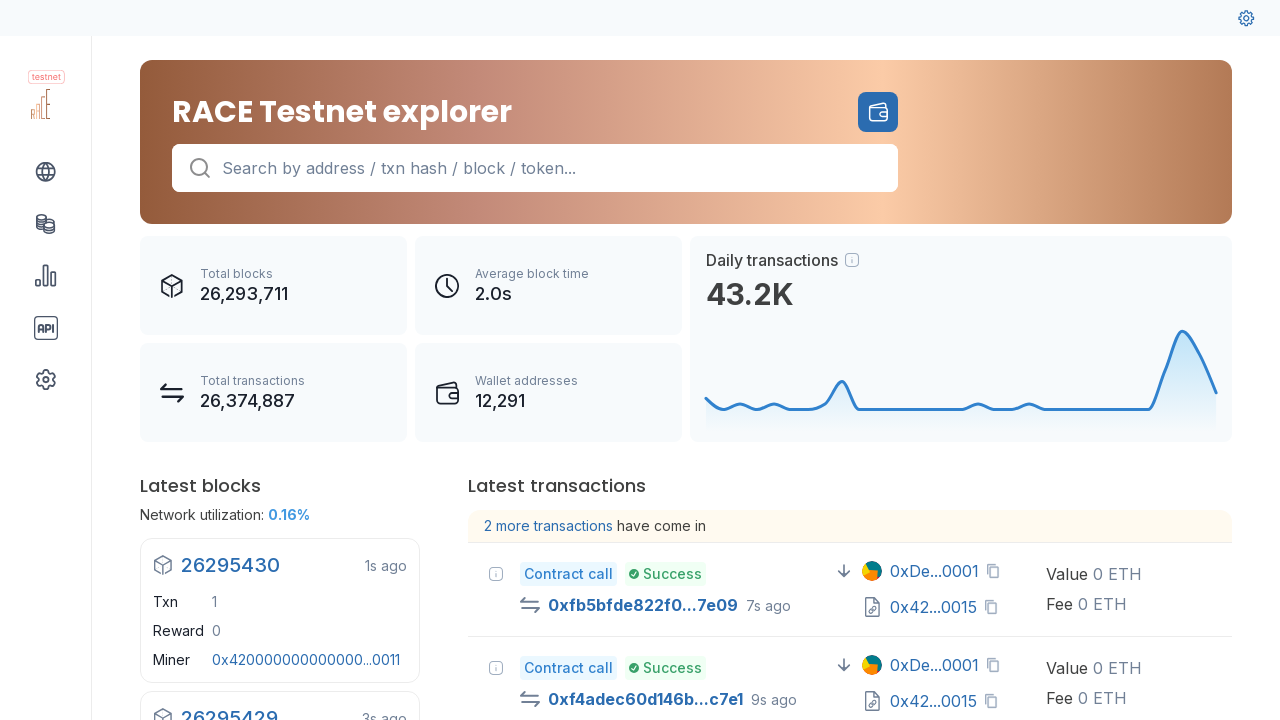

Navigated to Race testnet blockchain explorer at https://testnet.racescan.io/
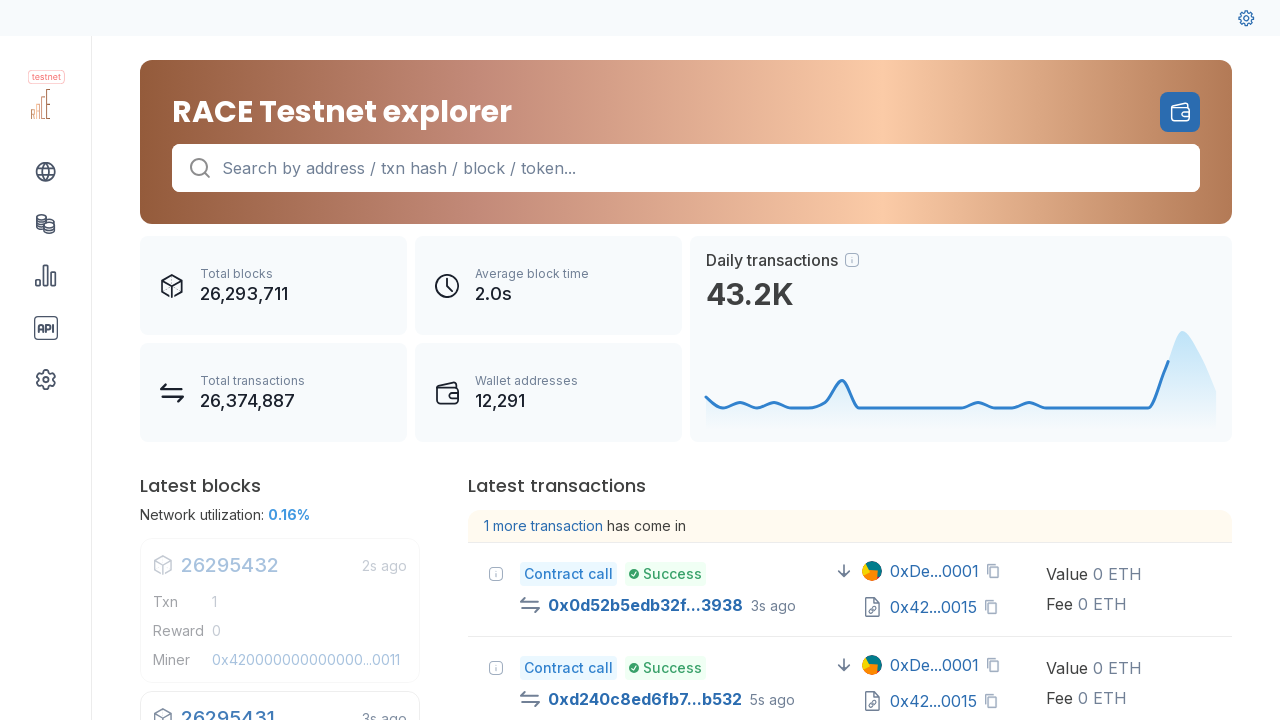

Page fully loaded - network idle state reached
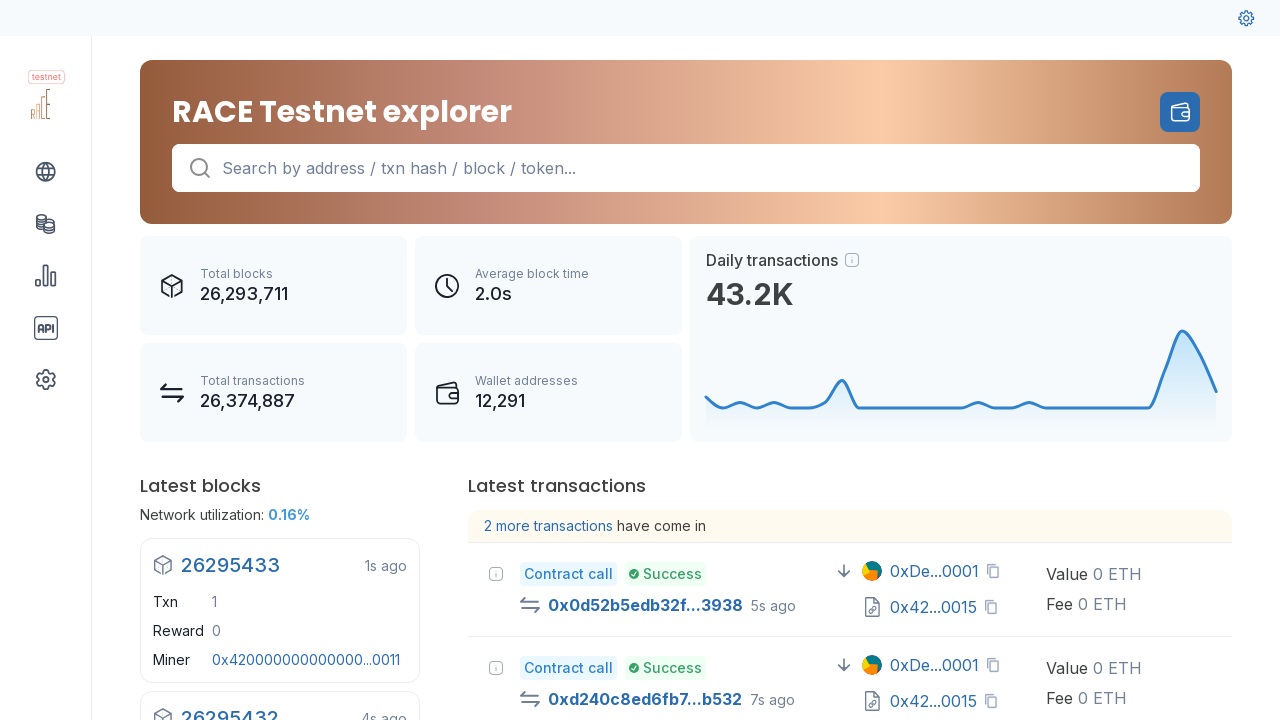

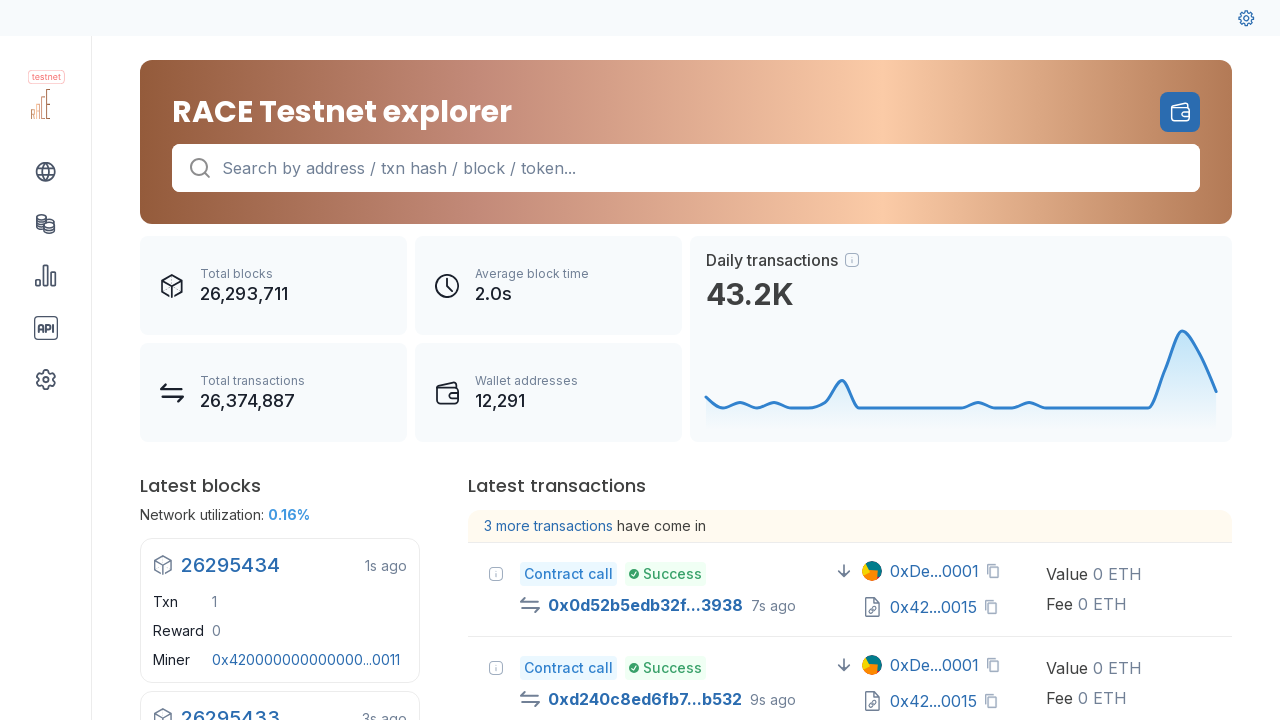